Fills out the entire feedback form with test data, submits it, and verifies all entered data is displayed correctly on the confirmation page.

Starting URL: https://acctabootcamp.github.io/site/tasks/provide_feedback

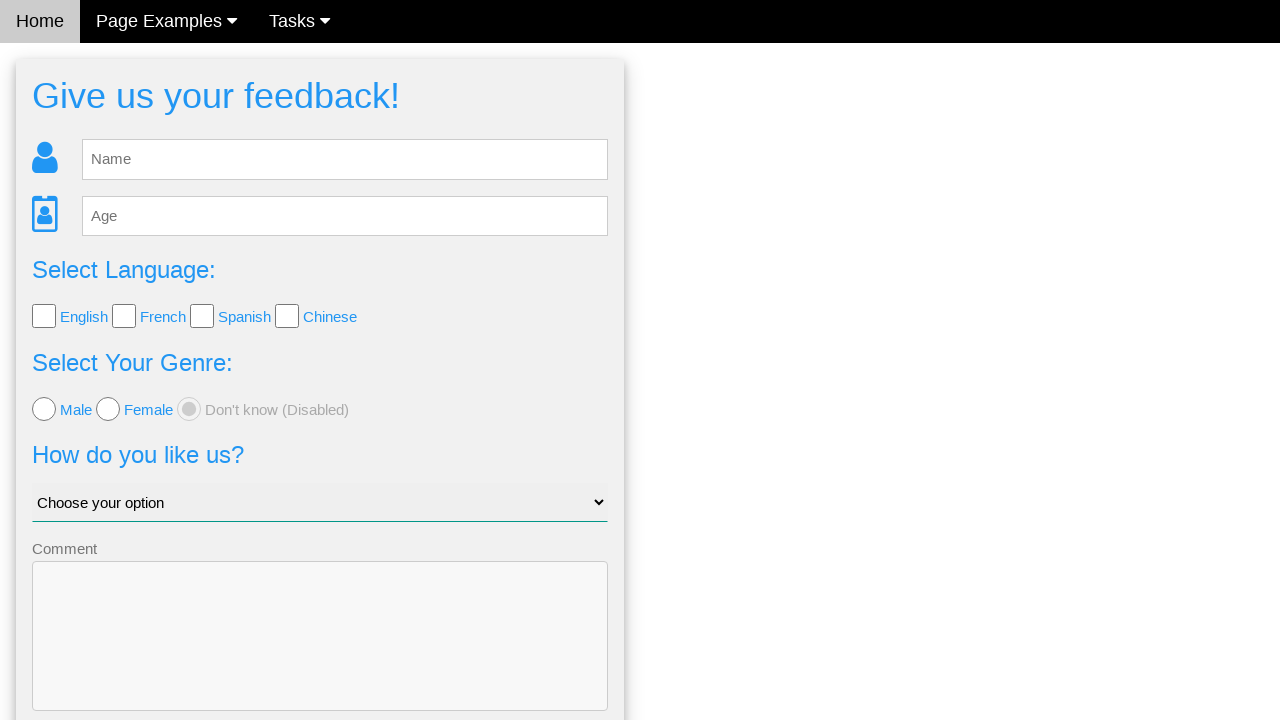

Filled name field with 'Walter White' on #fb_name
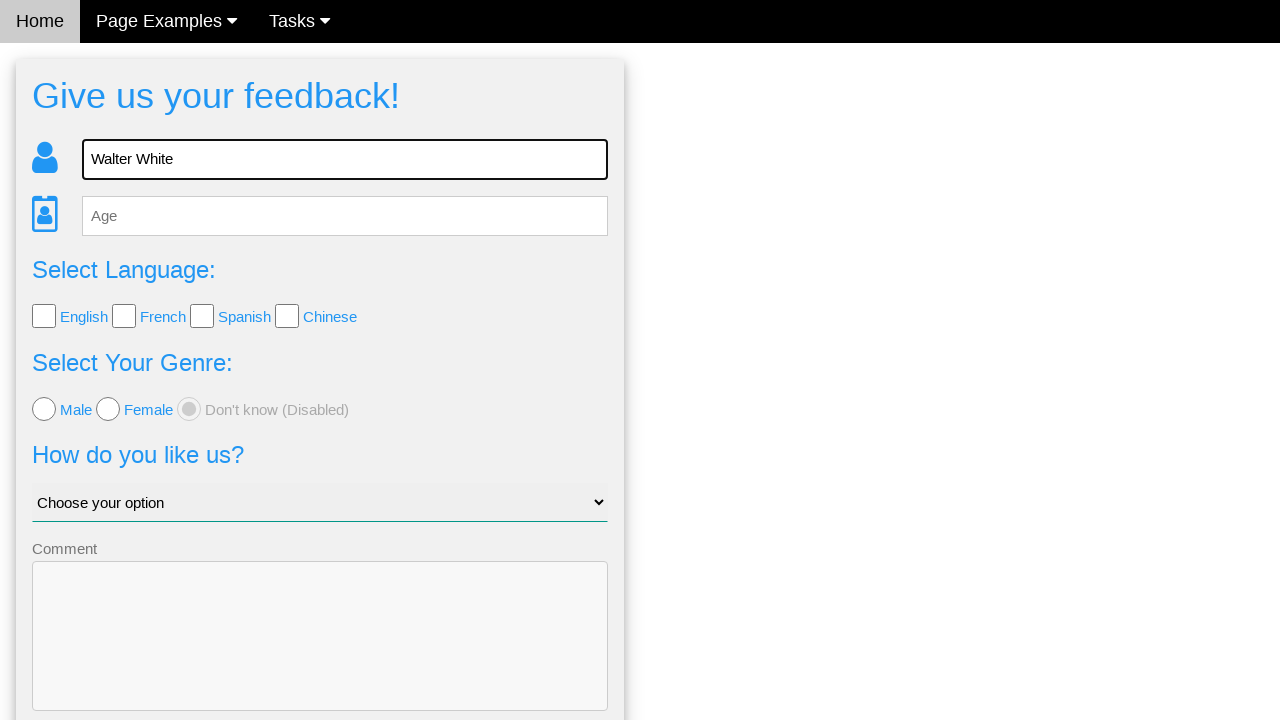

Filled age field with '52' on #fb_age
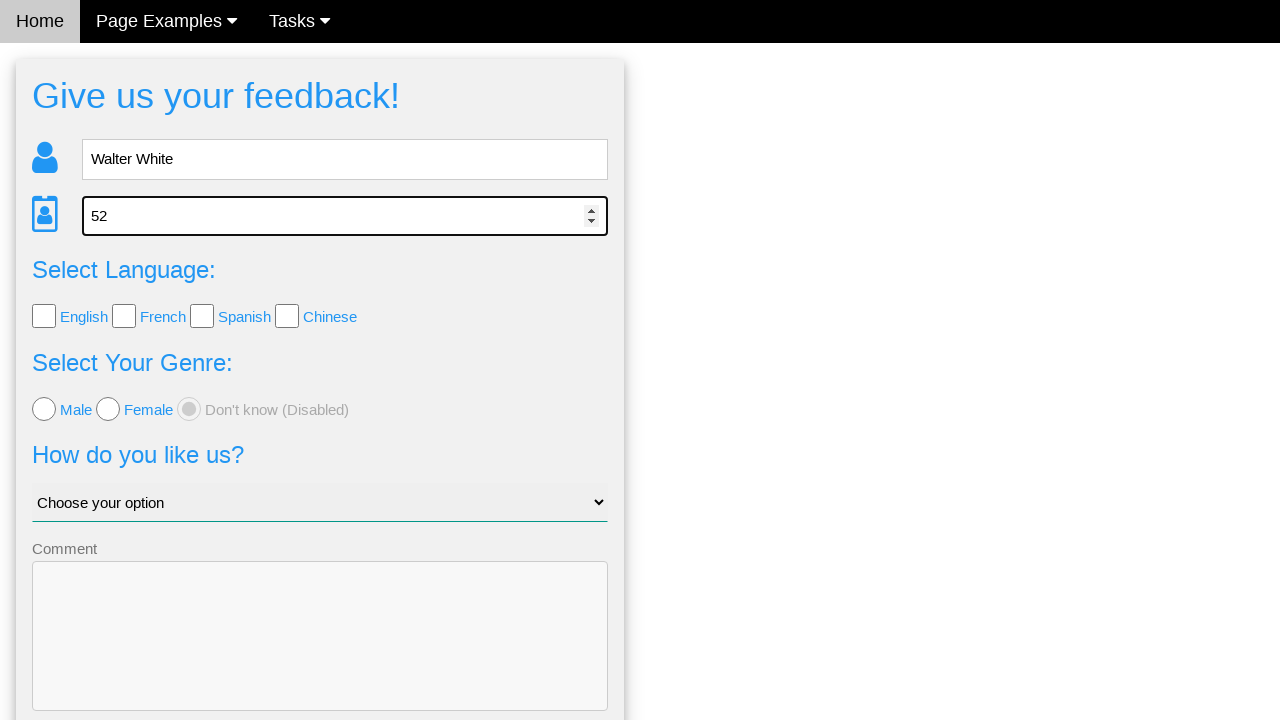

Selected English language checkbox at (44, 316) on input[value='English']
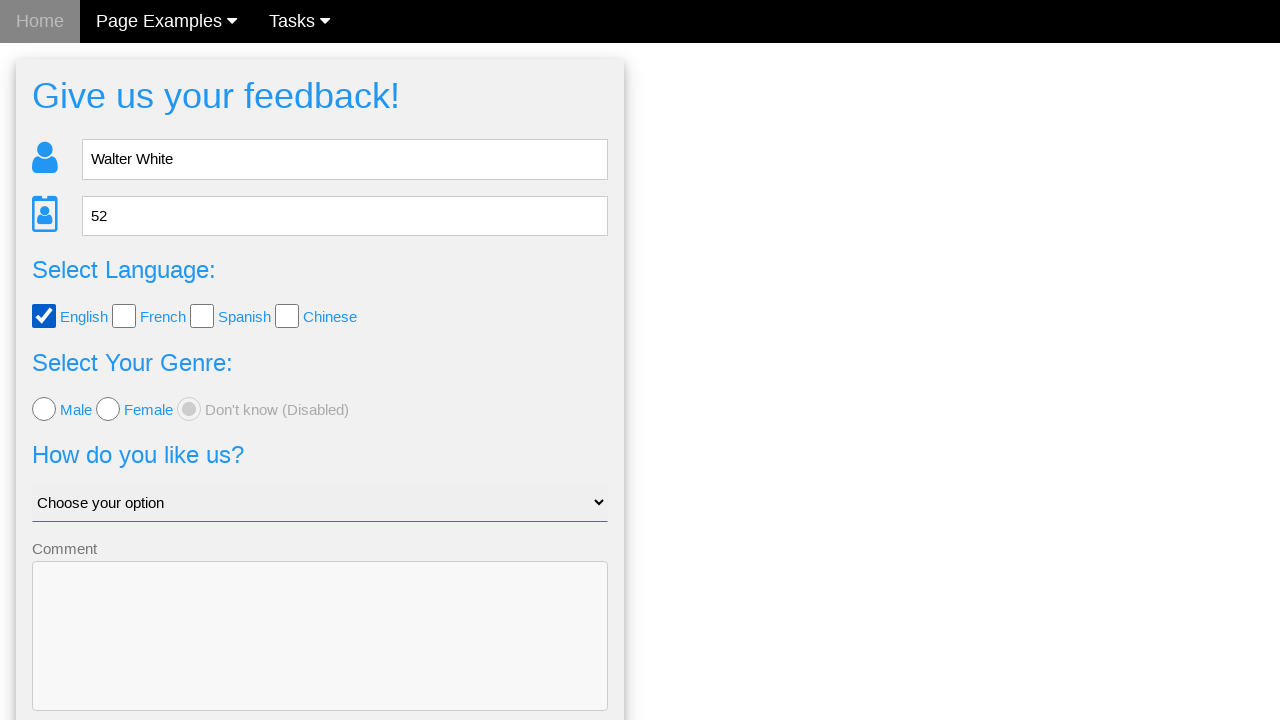

Selected French language checkbox at (124, 316) on input[value='French']
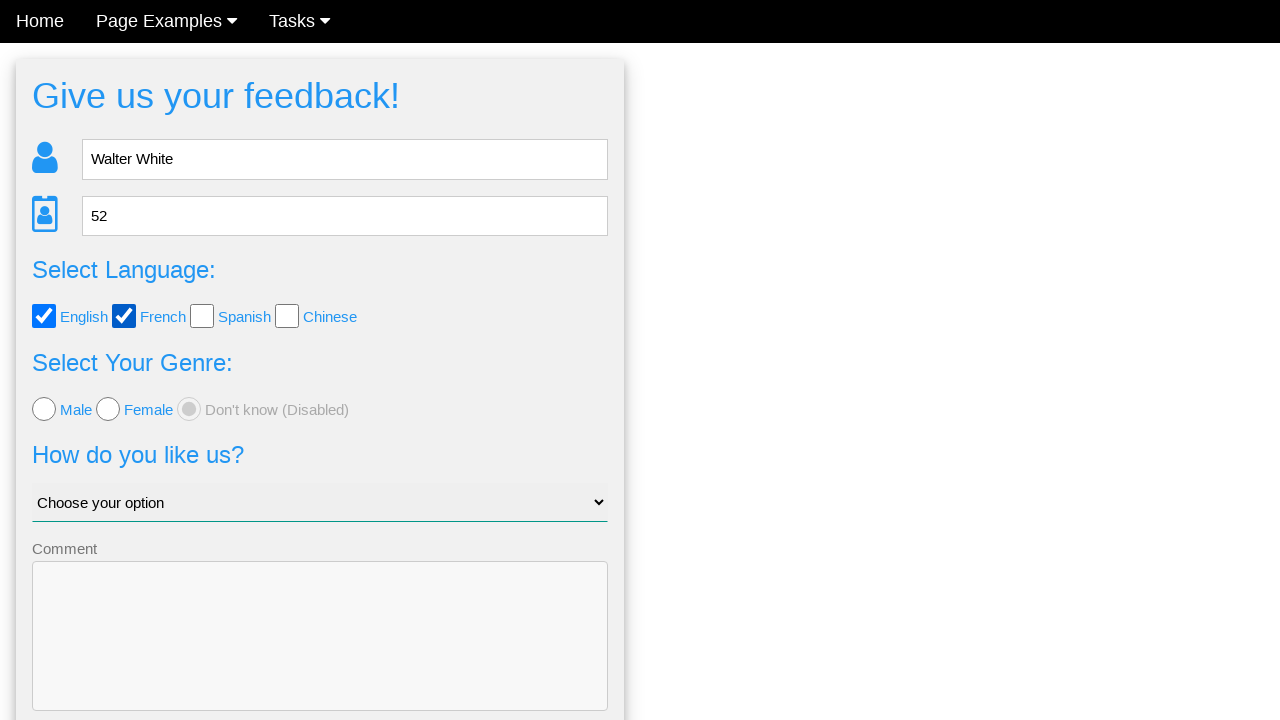

Selected Spanish language checkbox at (202, 316) on input[value='Spanish']
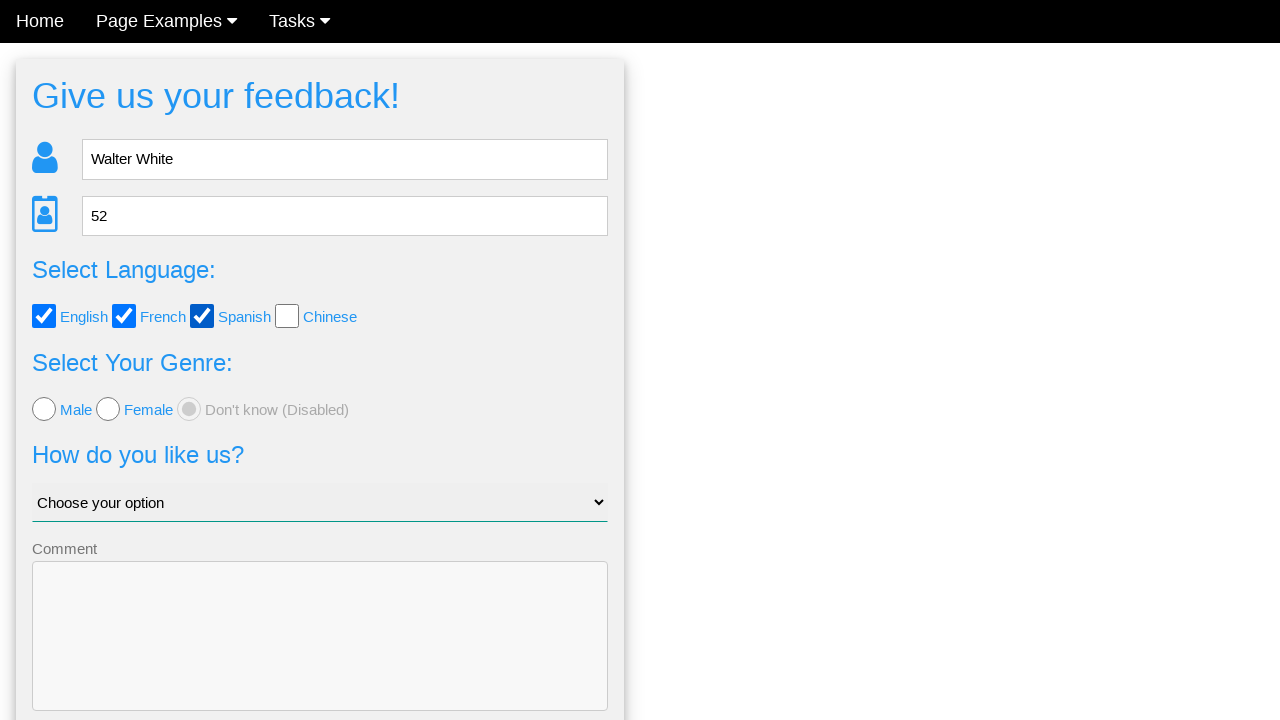

Selected Chinese language checkbox at (287, 316) on input[value='Chinese']
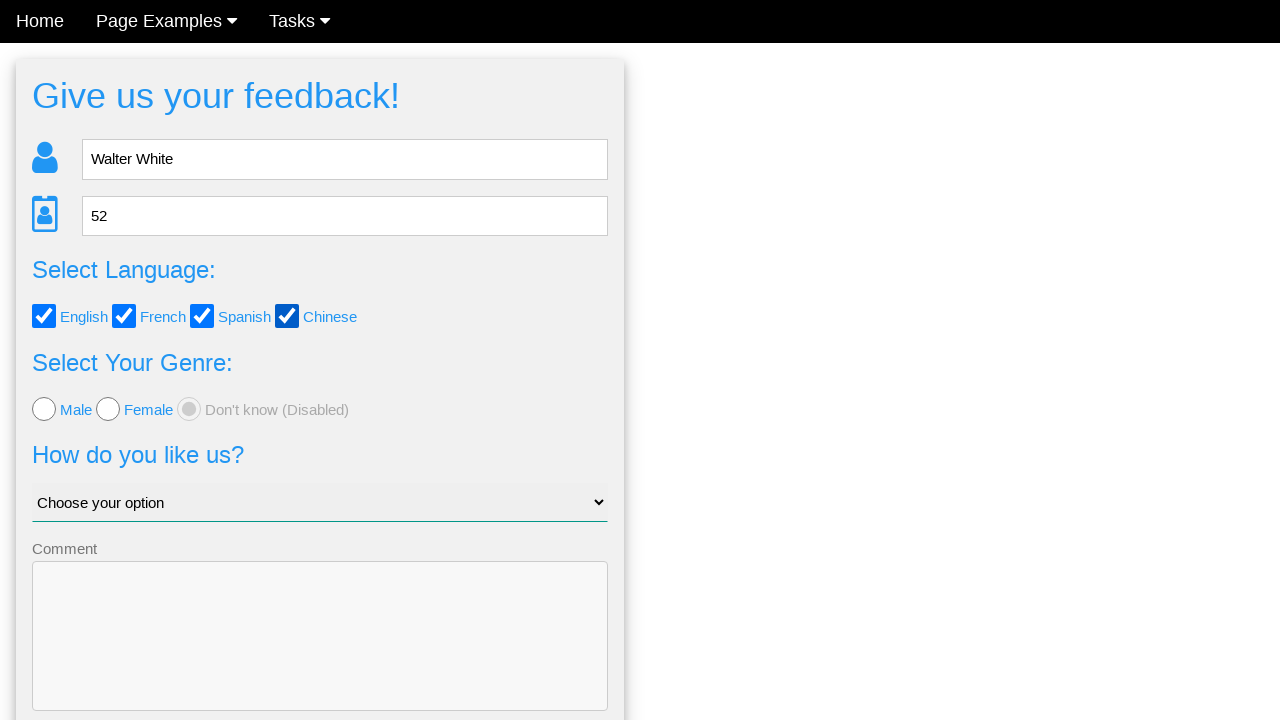

Selected male gender radio button at (44, 409) on input[name='gender'][value='male']
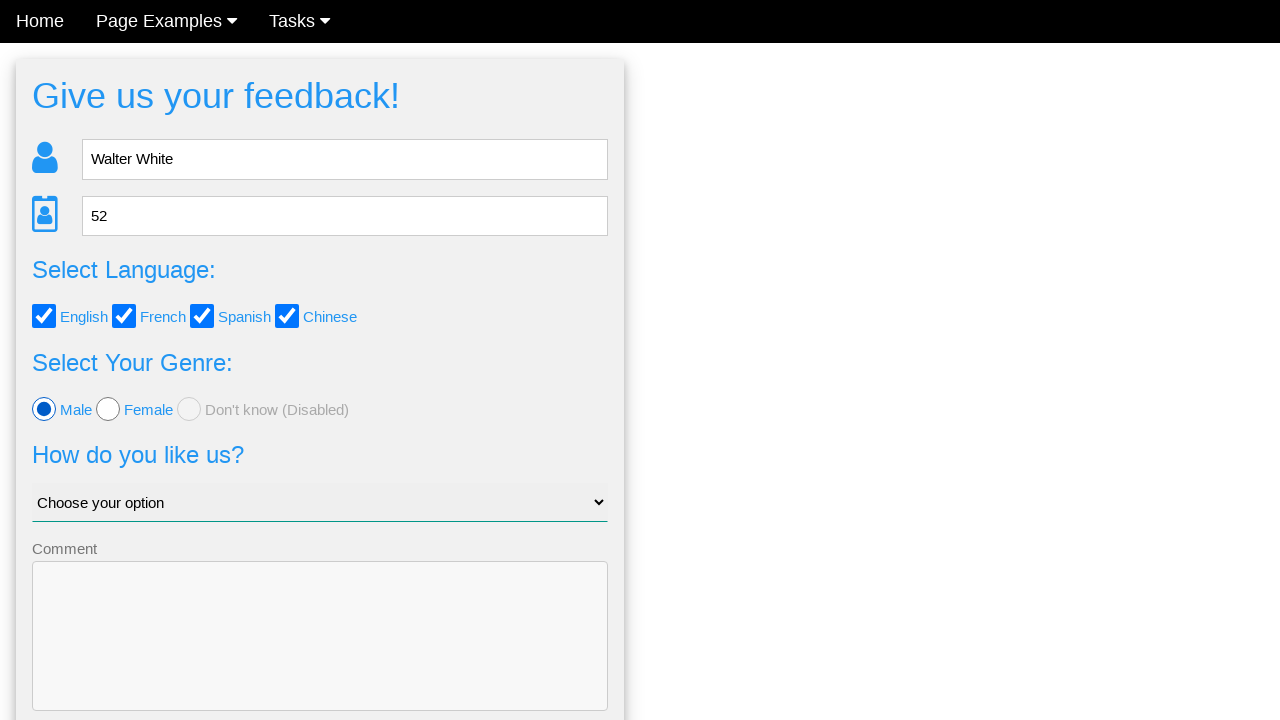

Selected 'Bad' from feedback dropdown on #like_us
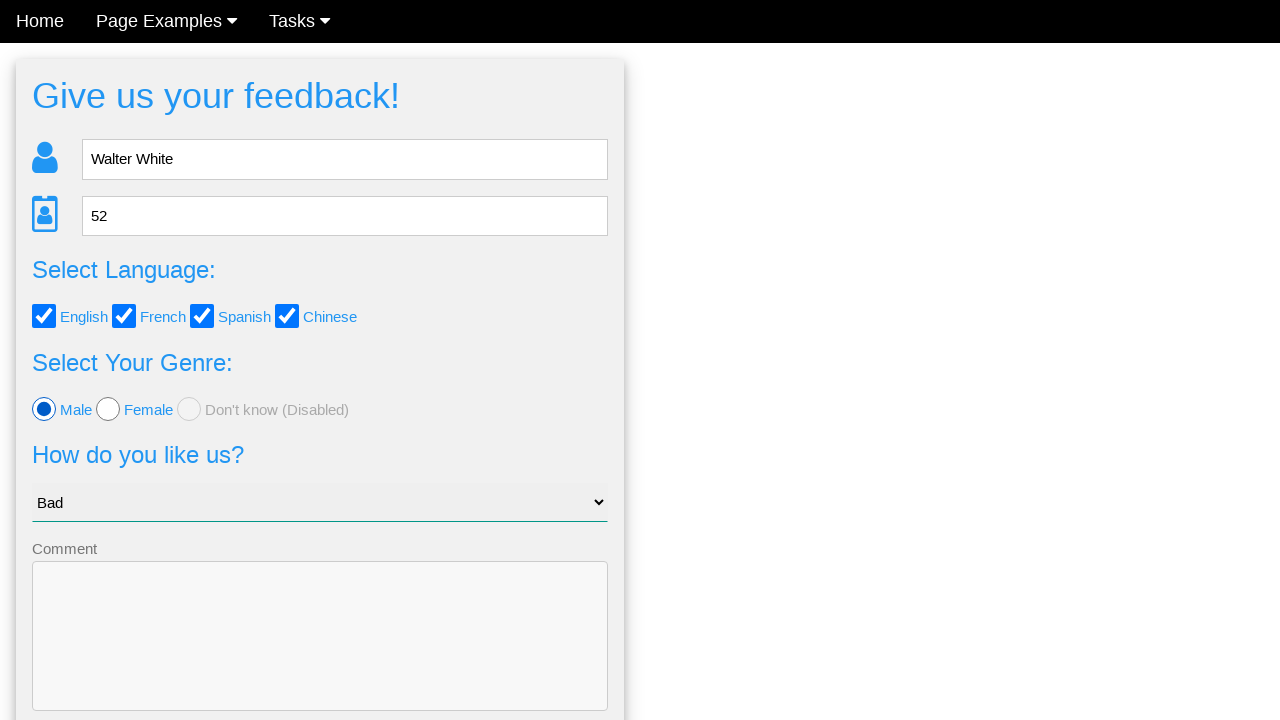

Filled comment field with 'Breaking Bad!' on textarea[name='comment']
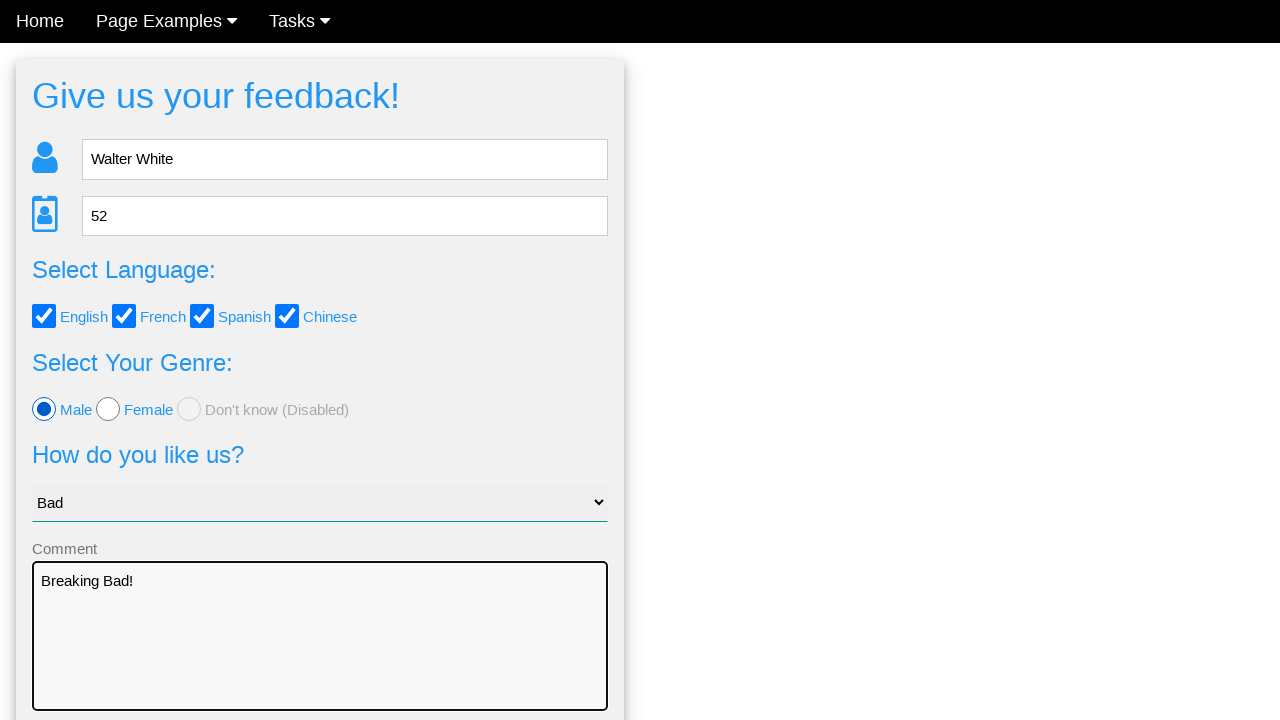

Clicked Send button to submit feedback form at (320, 656) on button[type='submit']
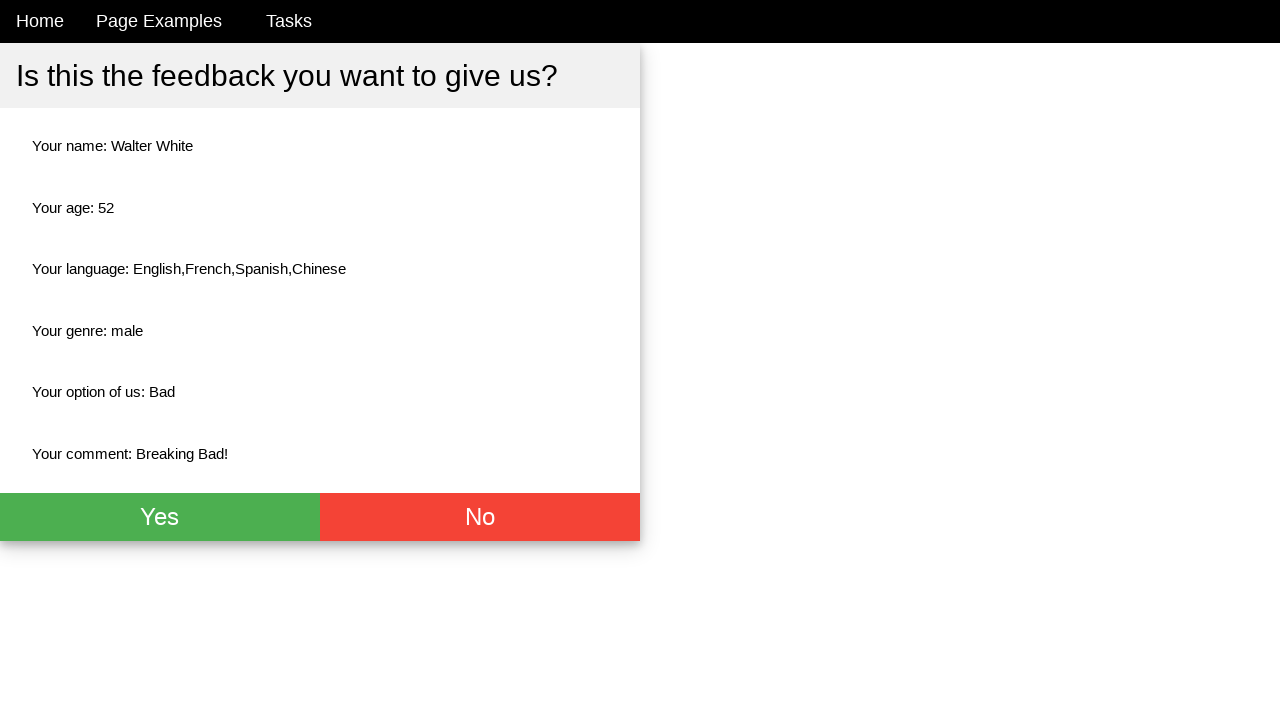

Name field loaded on confirmation page
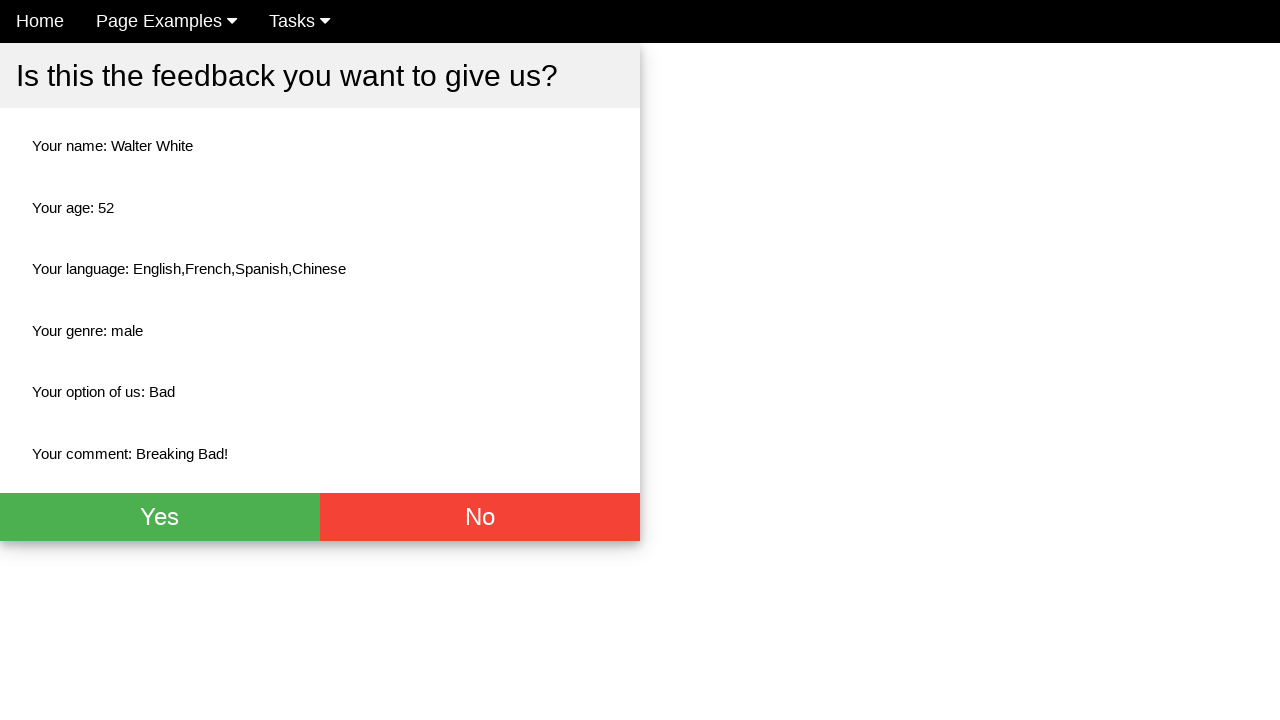

Green success element loaded on confirmation page
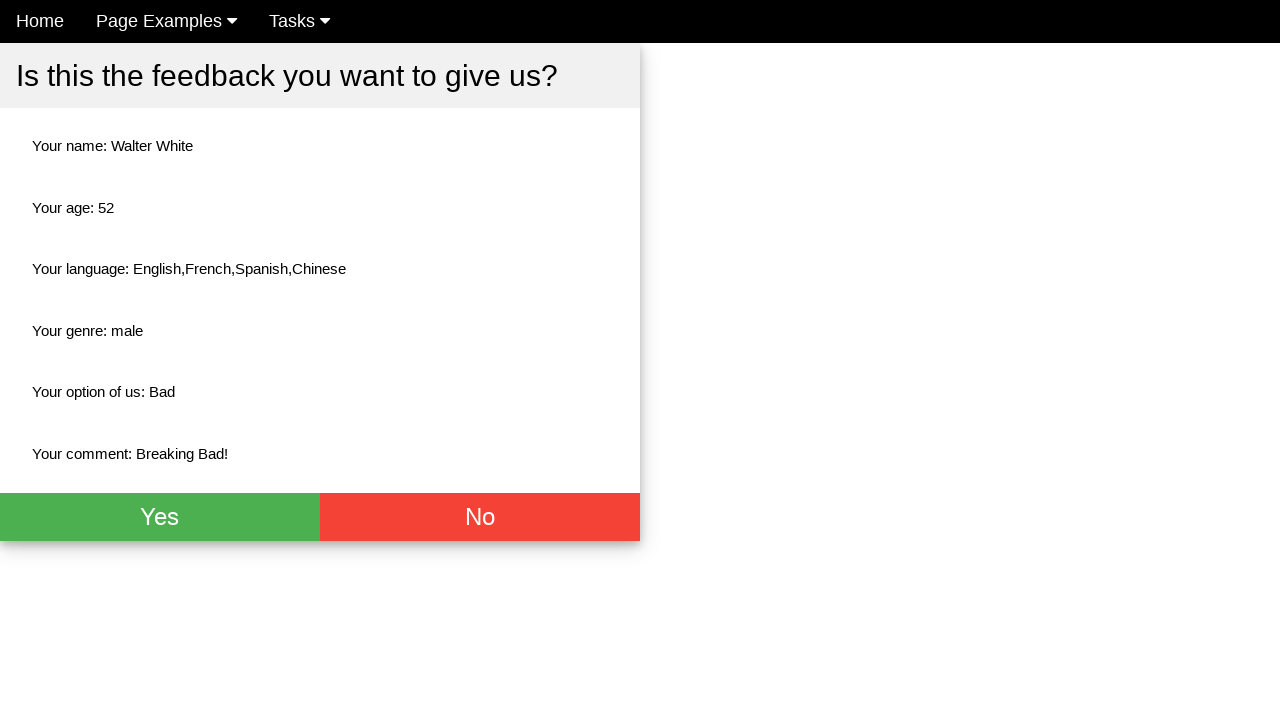

Red element loaded on confirmation page
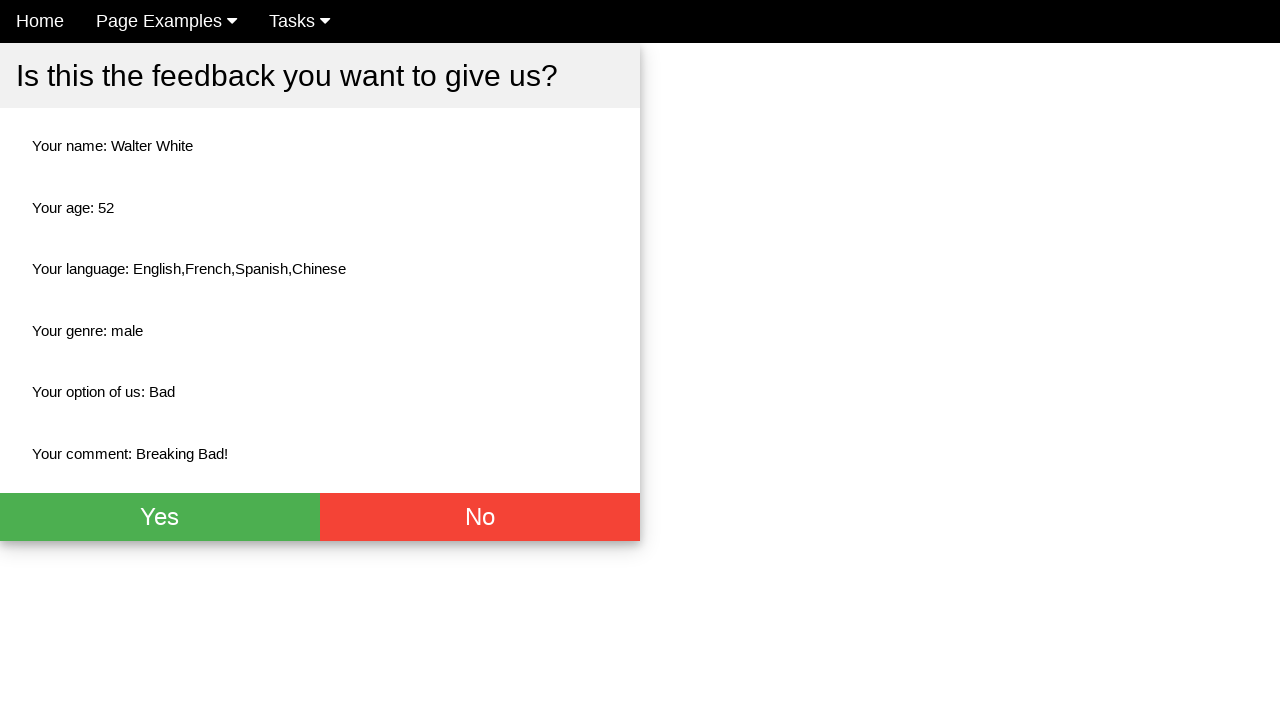

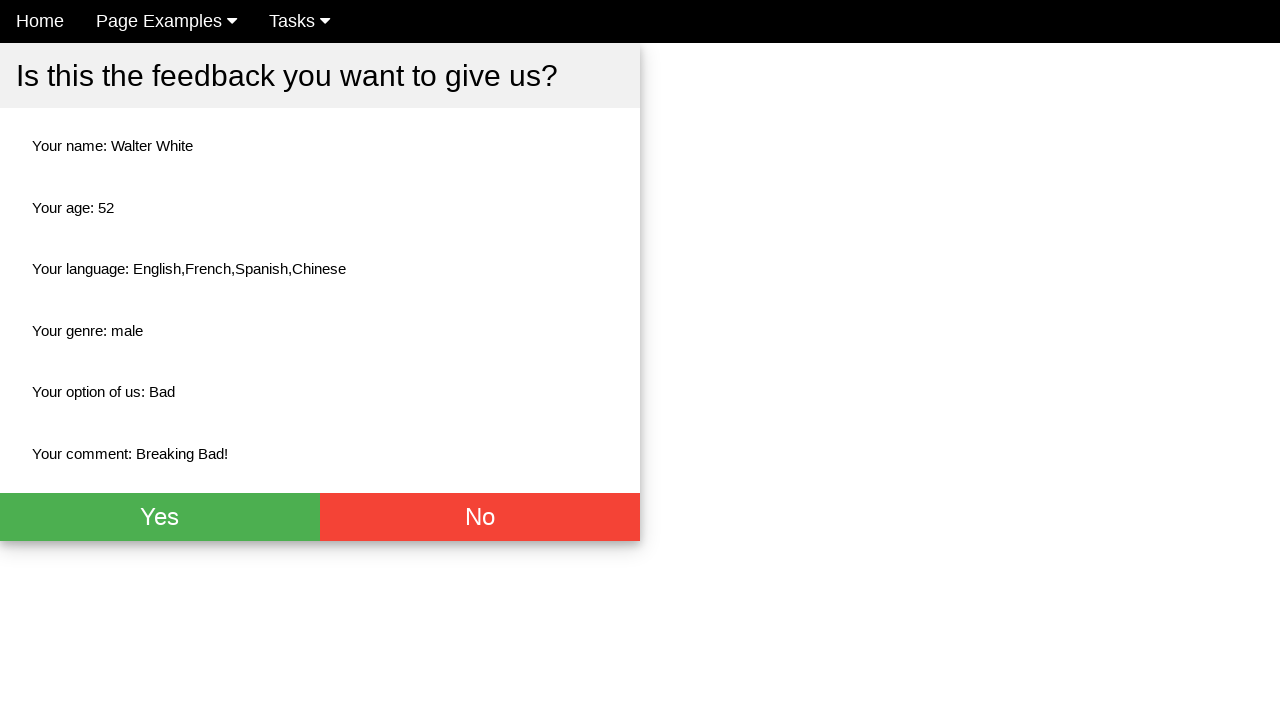